Tests clicking a dynamically calculated link text (based on mathematical expression pi^e*10000), then fills out a form with first name, last name, city, and country fields, and submits the form.

Starting URL: http://suninjuly.github.io/find_link_text

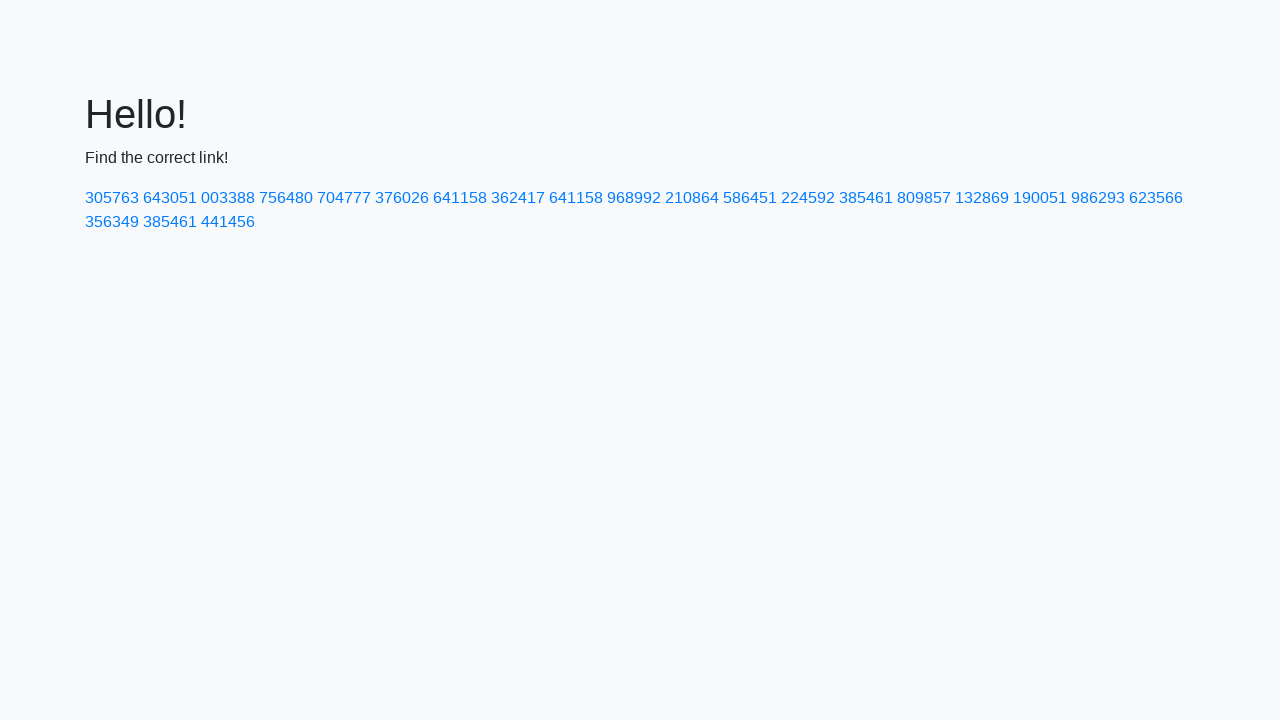

Clicked dynamically calculated link with text '224592' at (808, 198) on text=224592
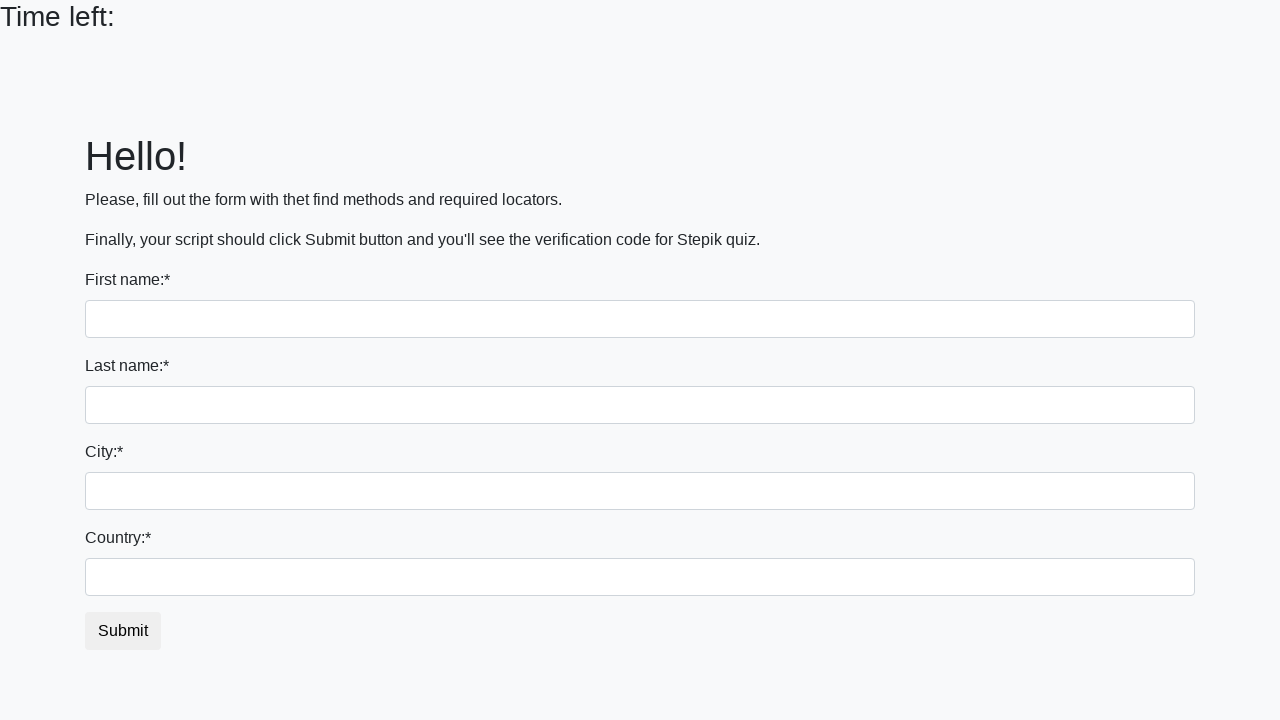

Filled first name field with 'Ivan' on input >> nth=0
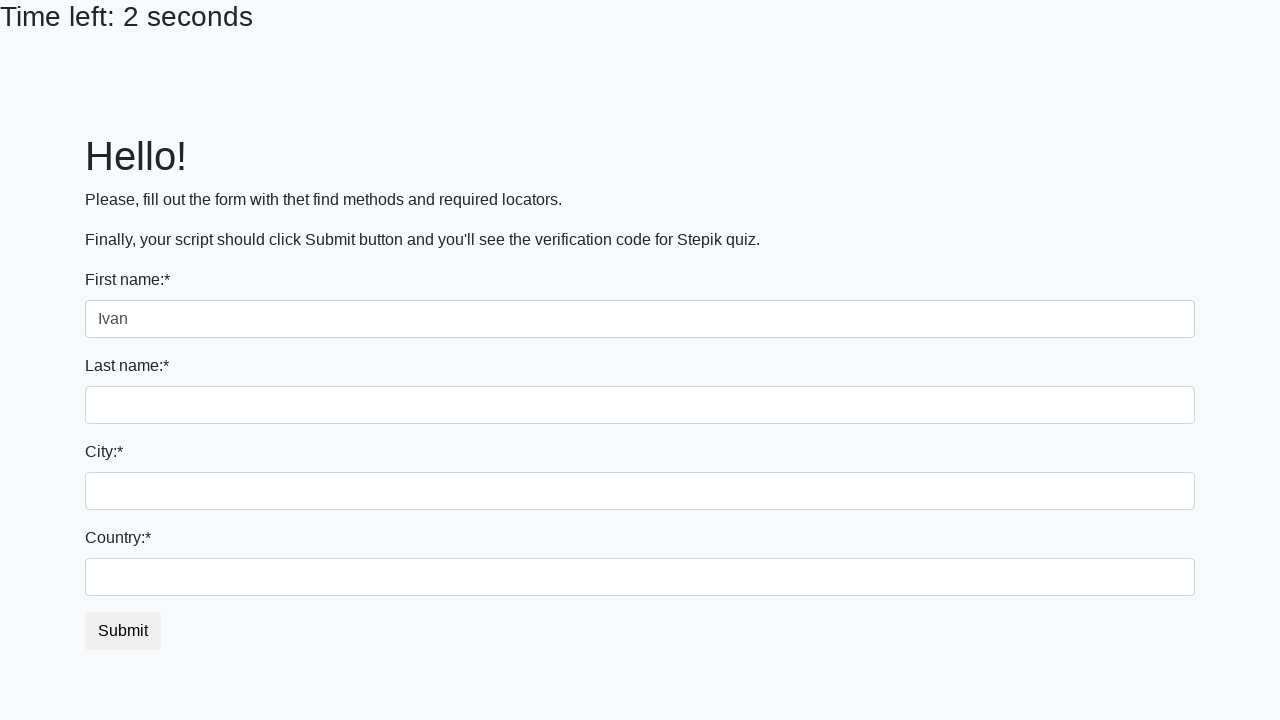

Filled last name field with 'Petrov' on input[name='last_name']
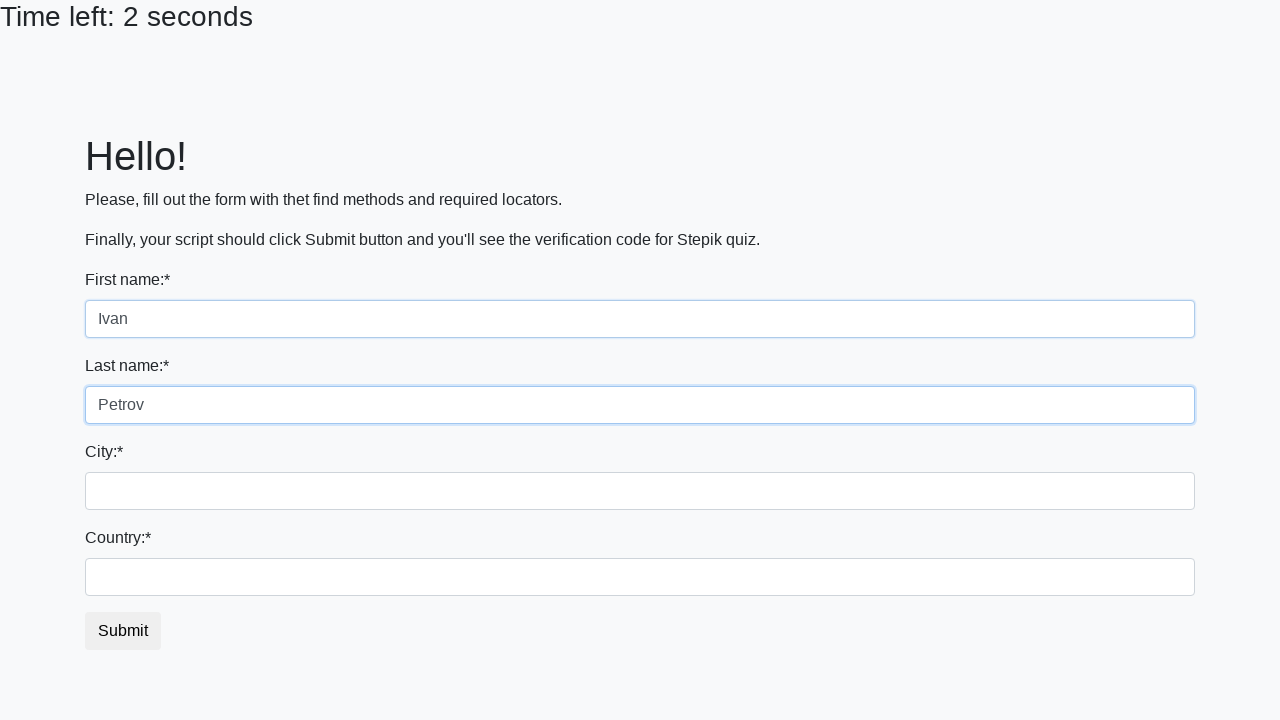

Filled city field with 'Smolensk' on .city
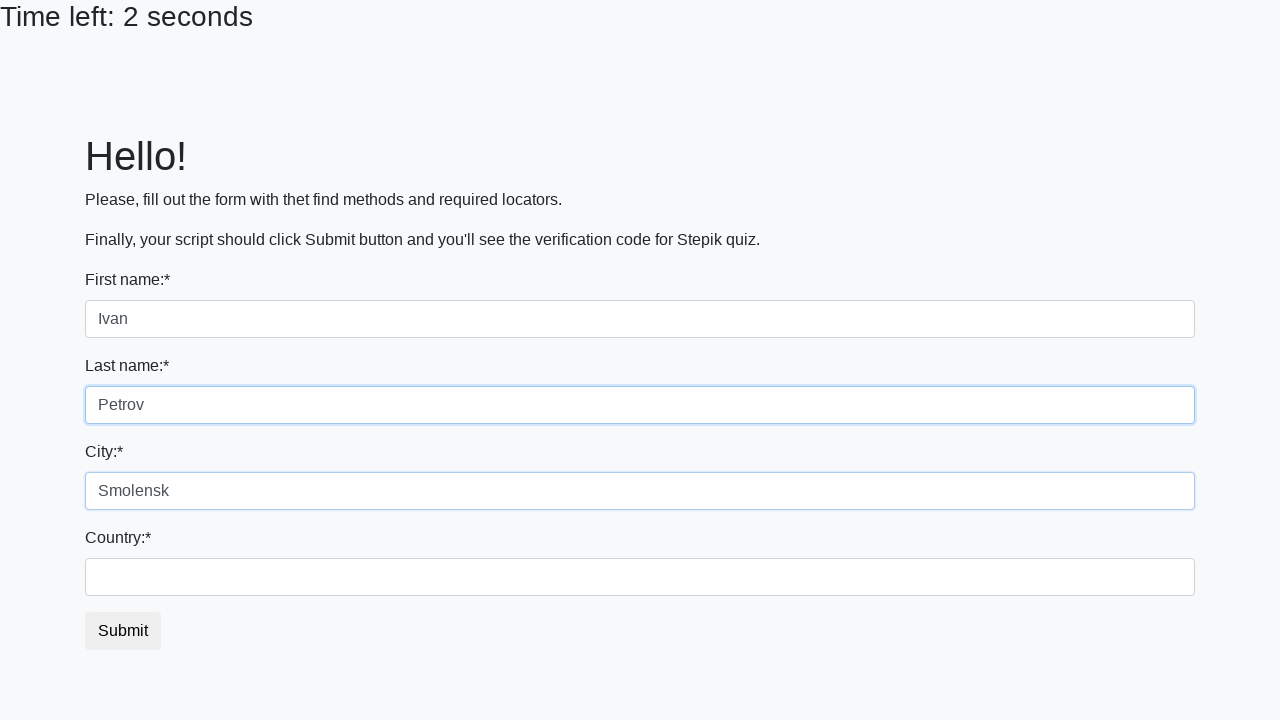

Filled country field with 'Russia' on #country
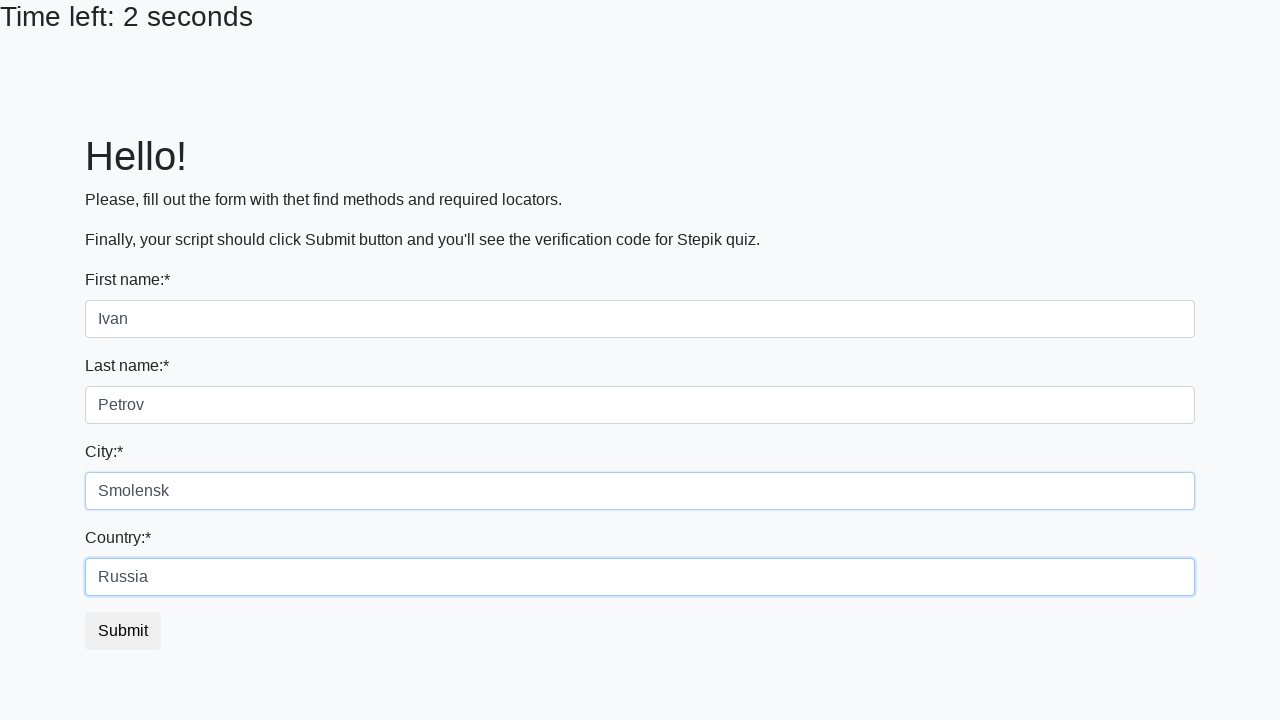

Clicked submit button to complete form submission at (123, 631) on button.btn
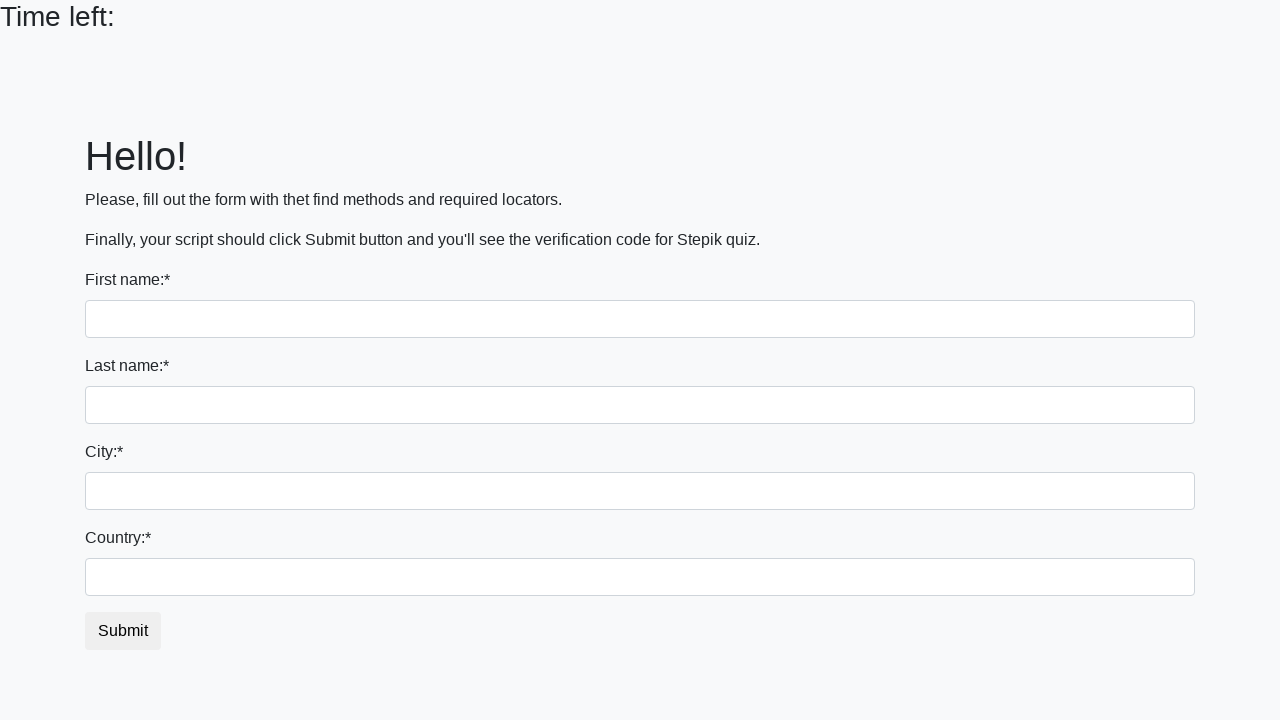

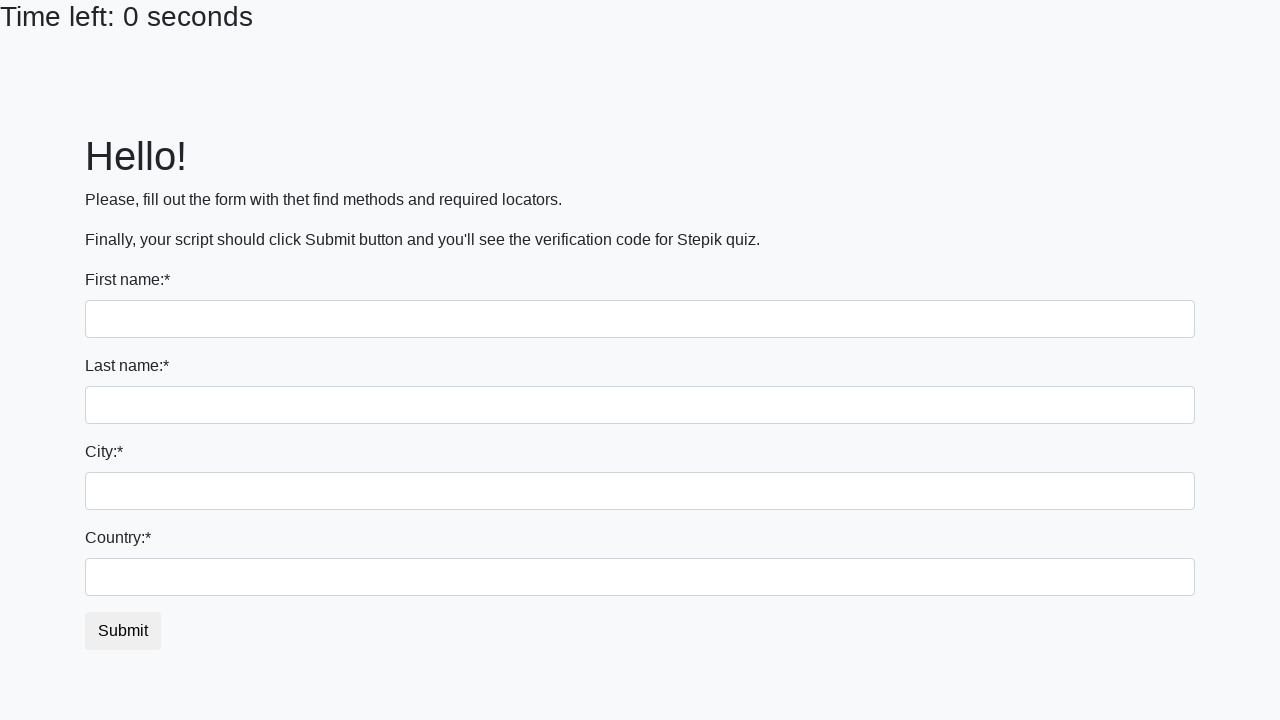